Tests loading images page by waiting for and locating an image element with implicit wait functionality

Starting URL: https://bonigarcia.dev/selenium-webdriver-java/loading-images.html

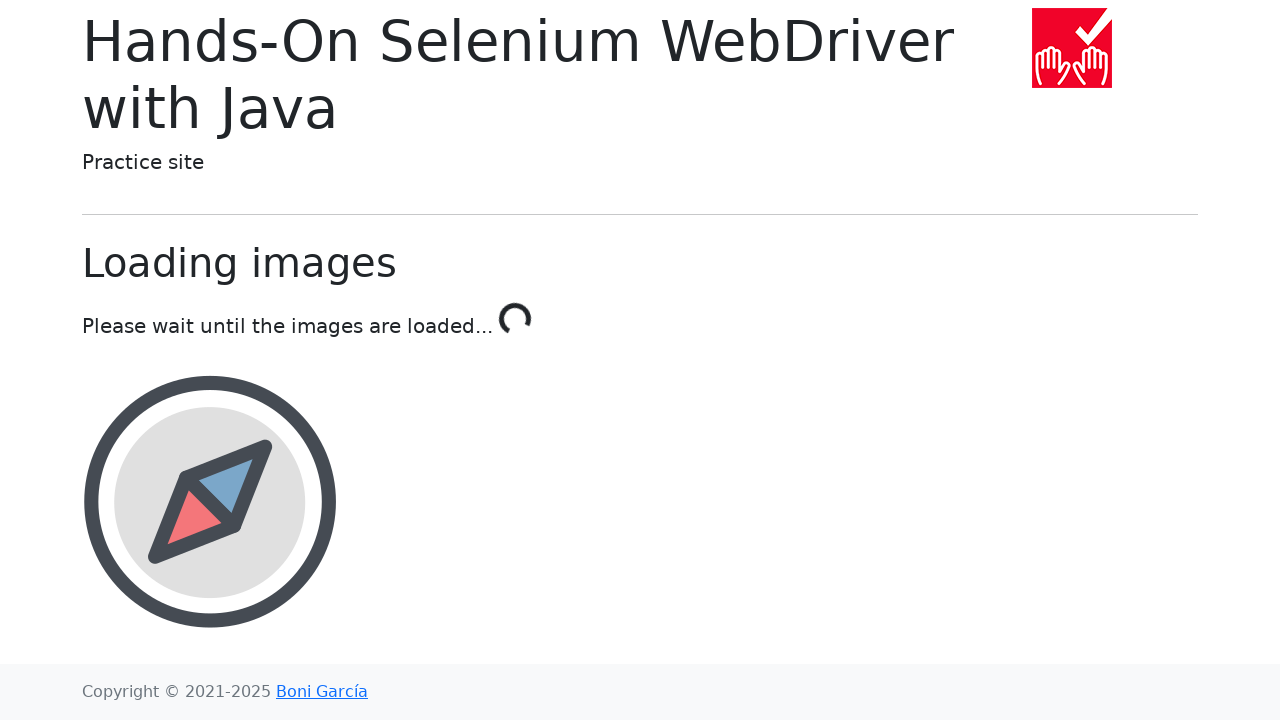

Waited for award image element to be present in DOM with 20 second timeout
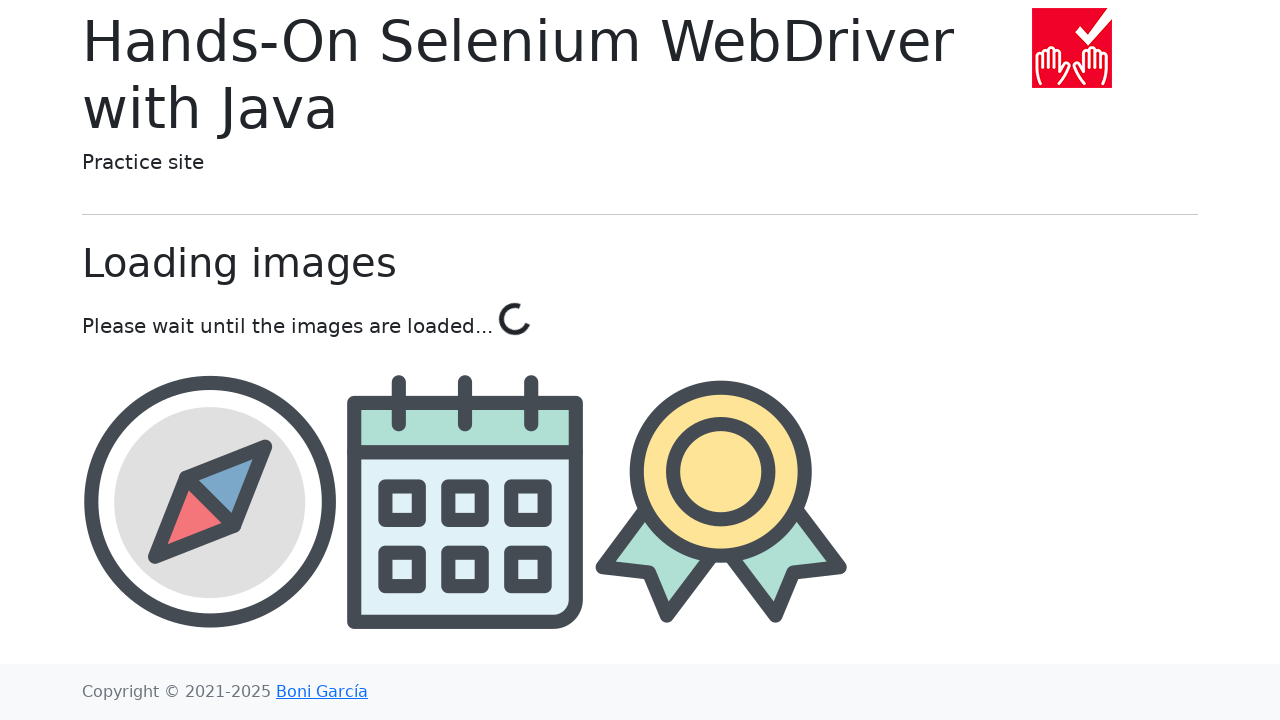

Located award image element with selector #award
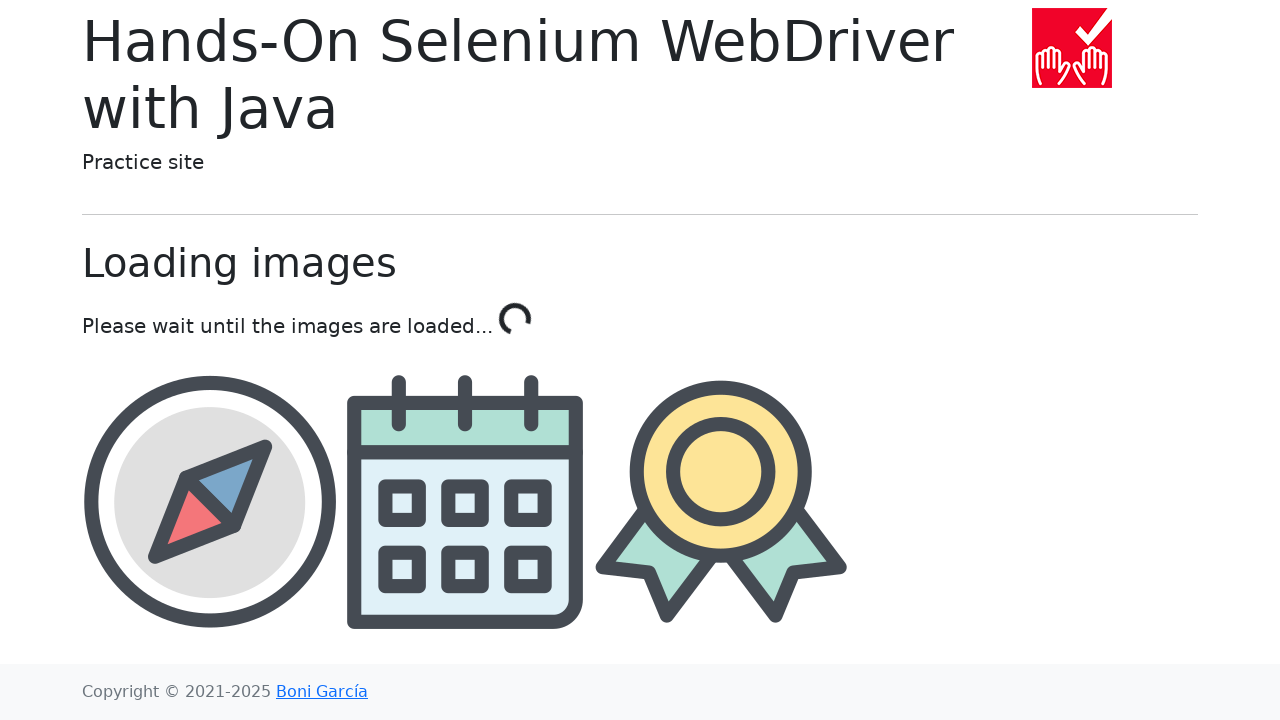

Waited for award image element to become visible
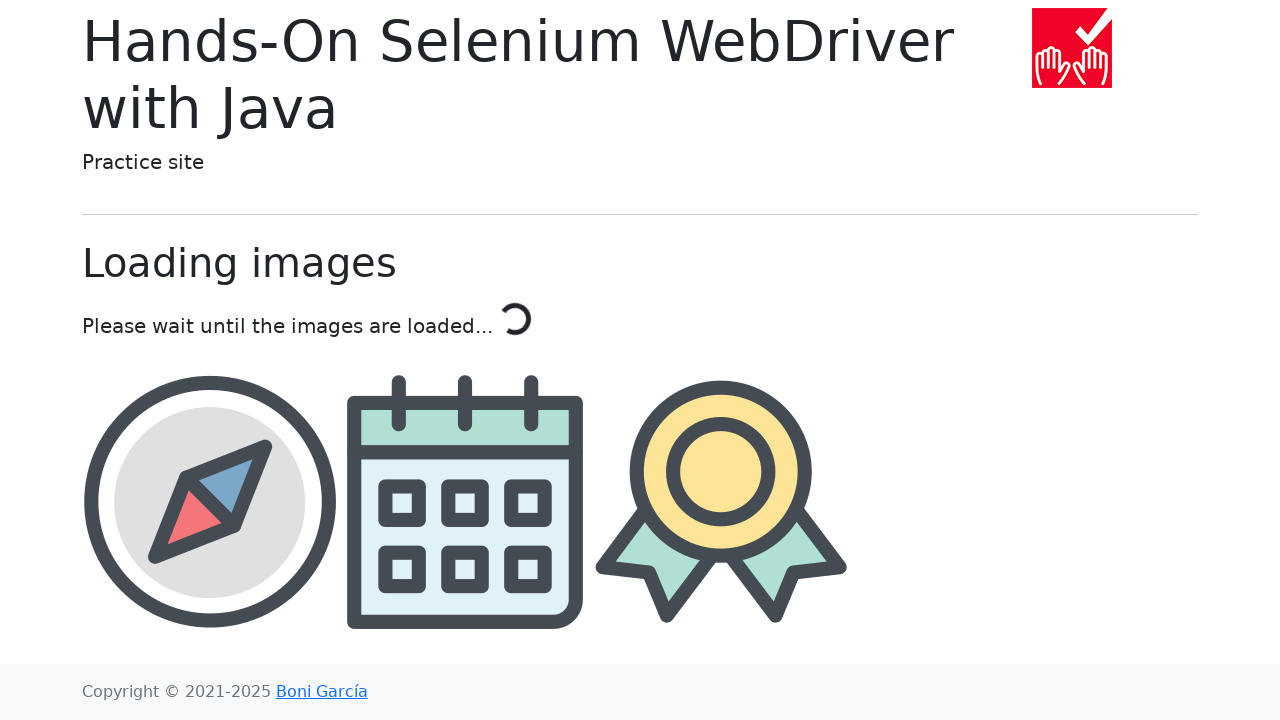

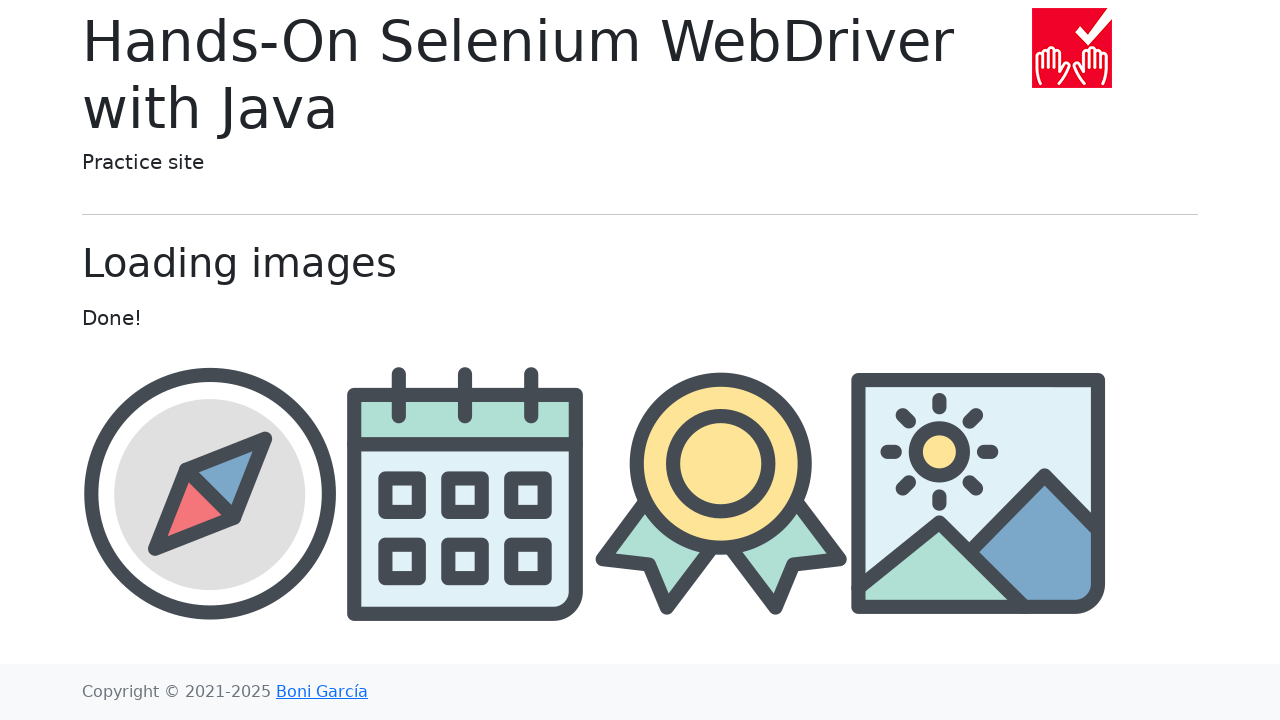